Tests product search functionality by typing a search term and iterating through products to find and click on Cashews

Starting URL: https://rahulshettyacademy.com/seleniumPractise/#/

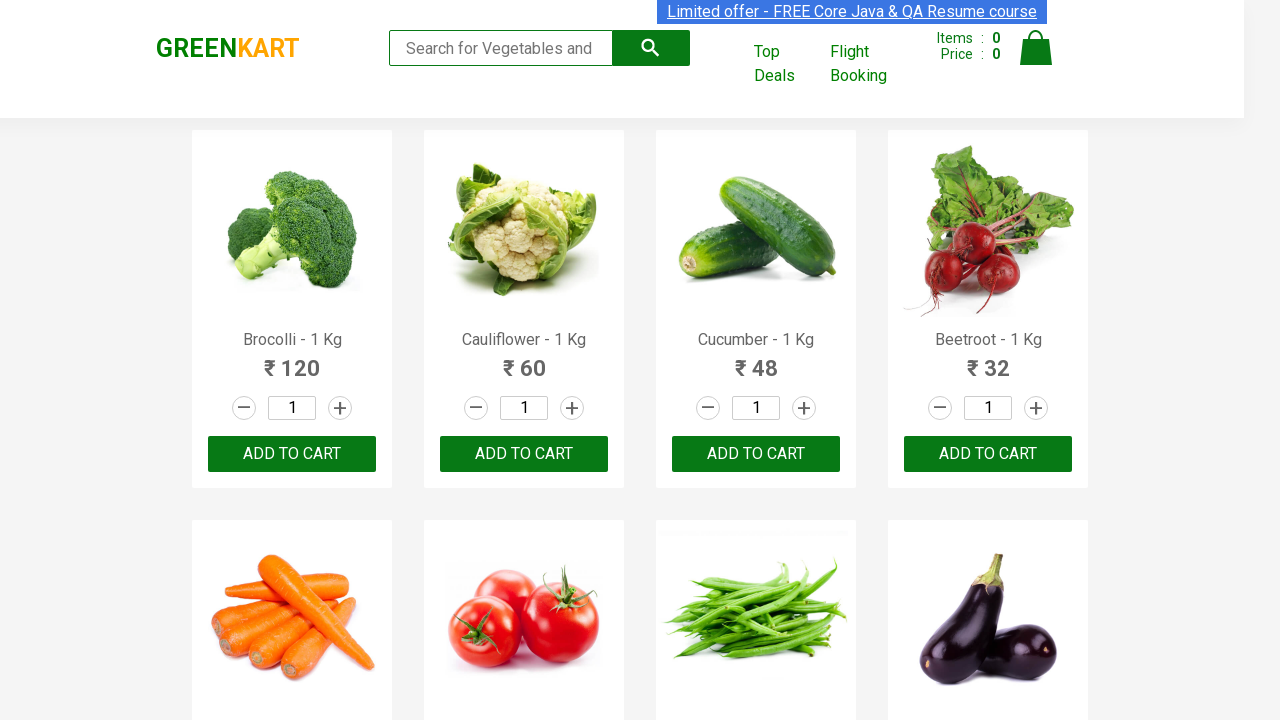

Filled search field with 'Ca' to find Cashews on .search-keyword
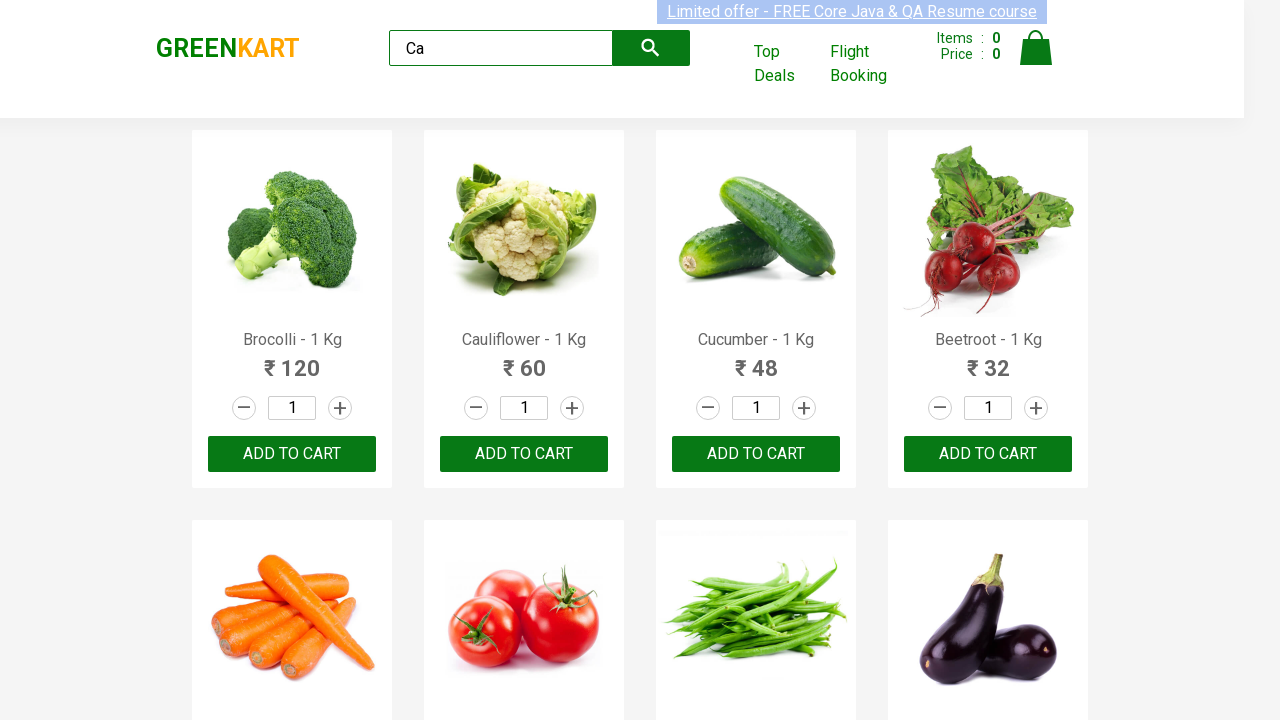

Waited 2 seconds for products to load
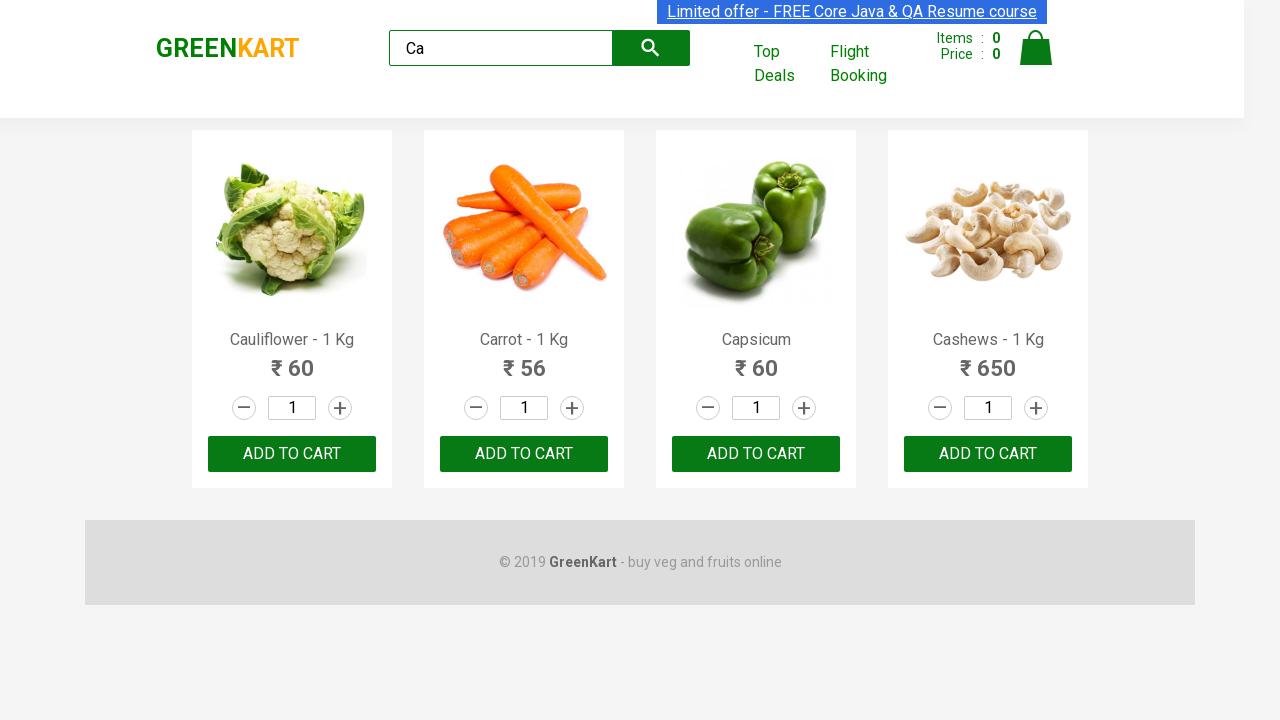

Located all products on the page
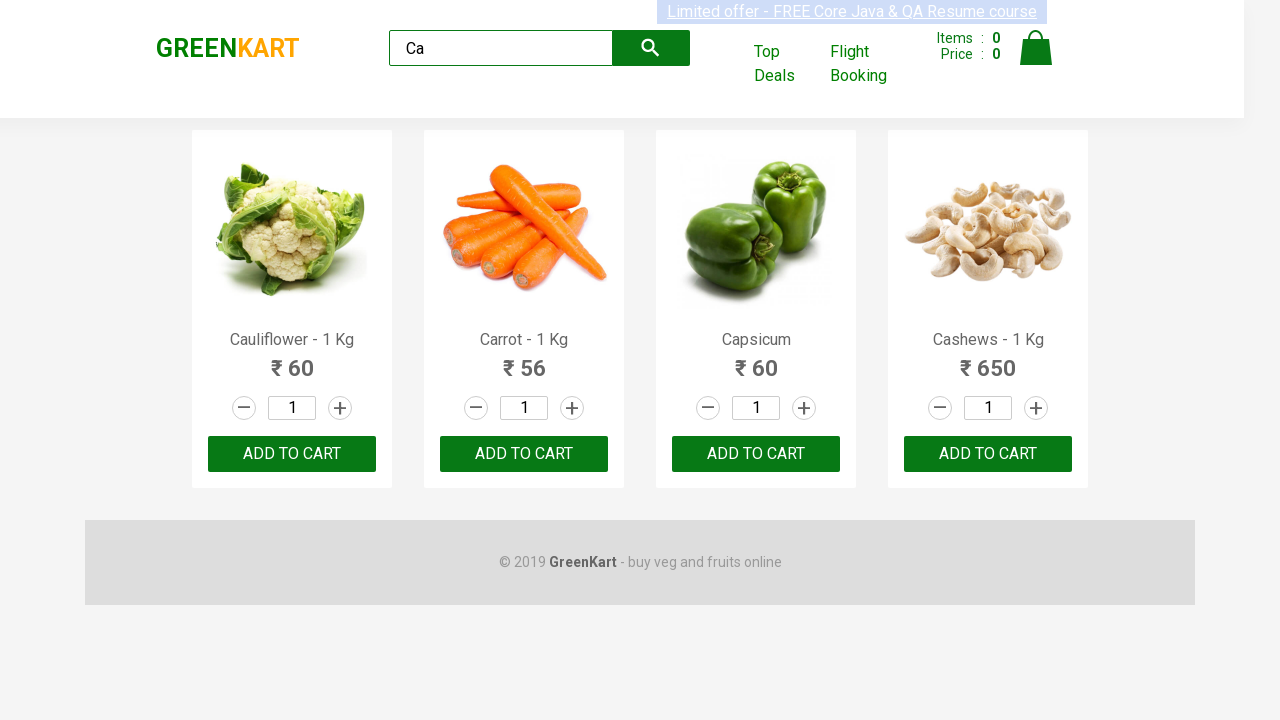

Retrieved product name at index 0: Cauliflower - 1 Kg
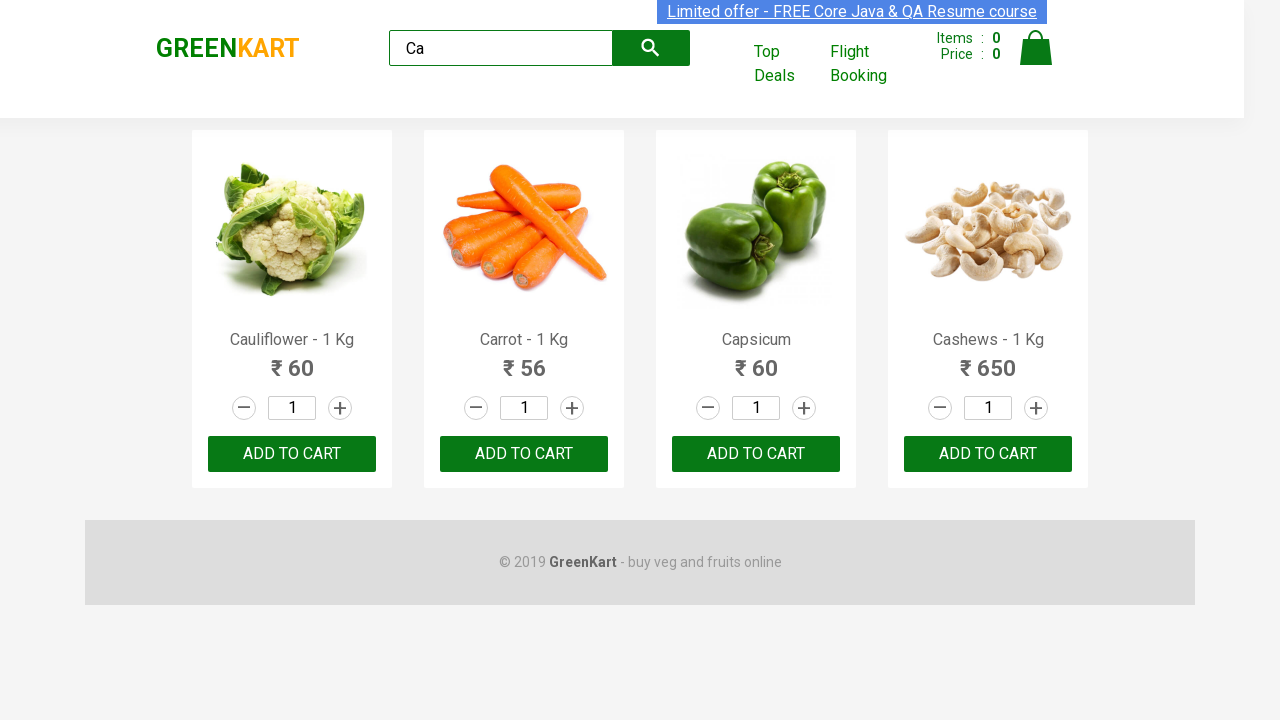

Retrieved product name at index 1: Carrot - 1 Kg
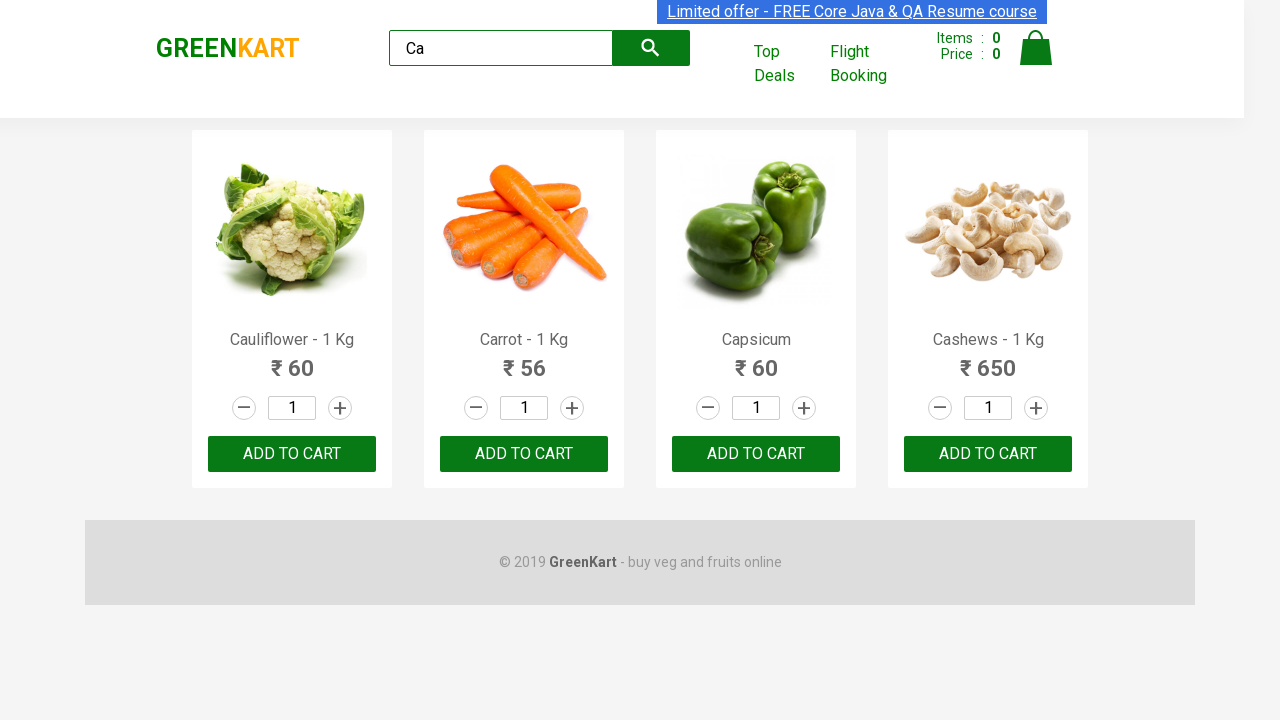

Retrieved product name at index 2: Capsicum
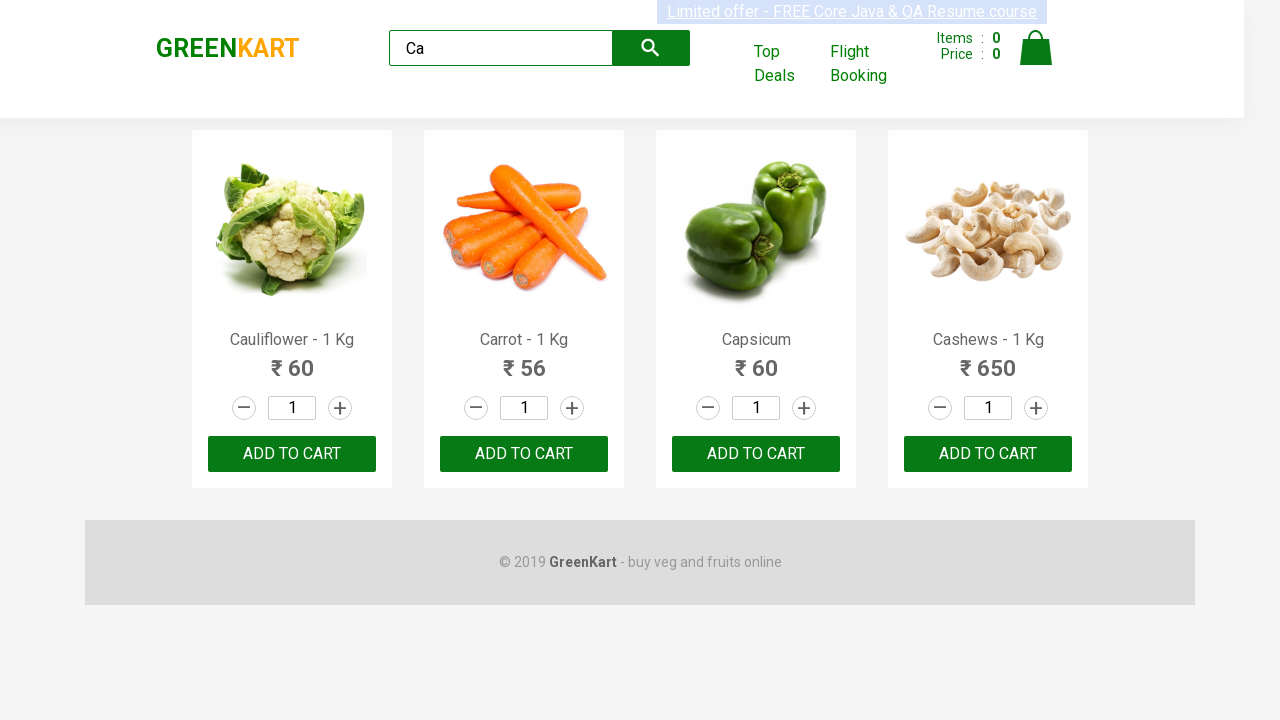

Retrieved product name at index 3: Cashews - 1 Kg
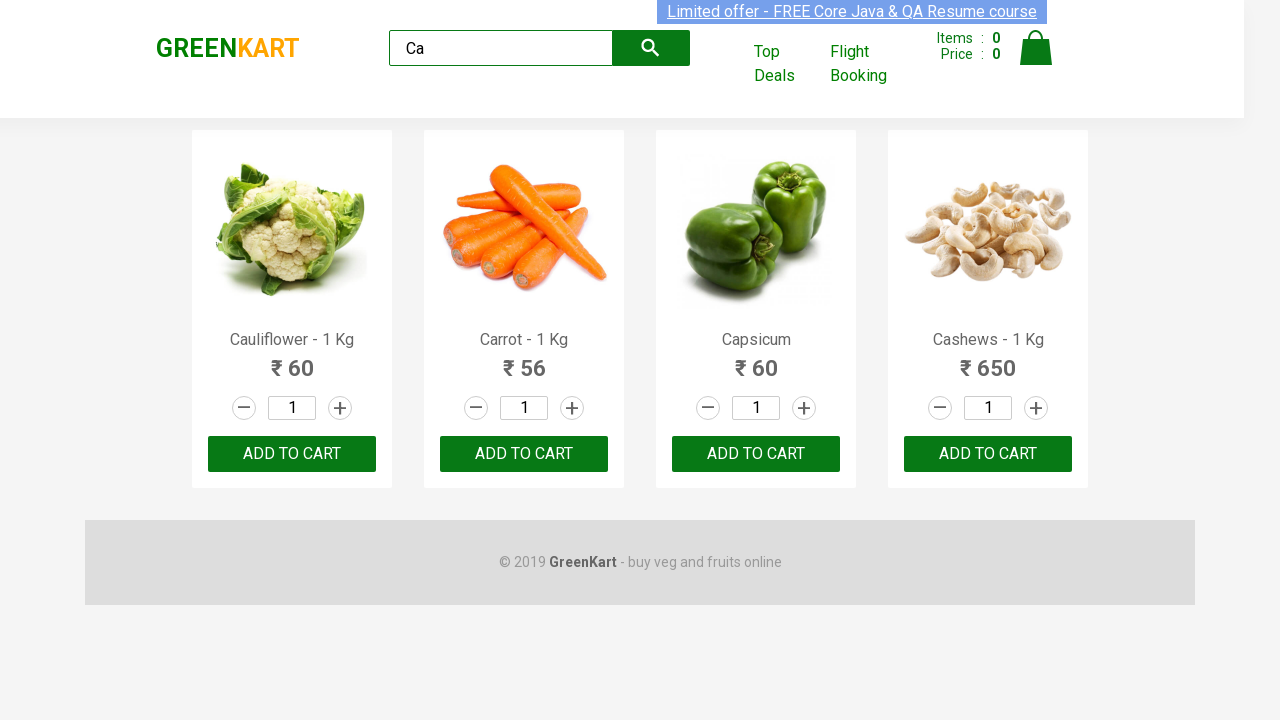

Clicked add button for Cashews product at (988, 454) on .products .product >> nth=3 >> button
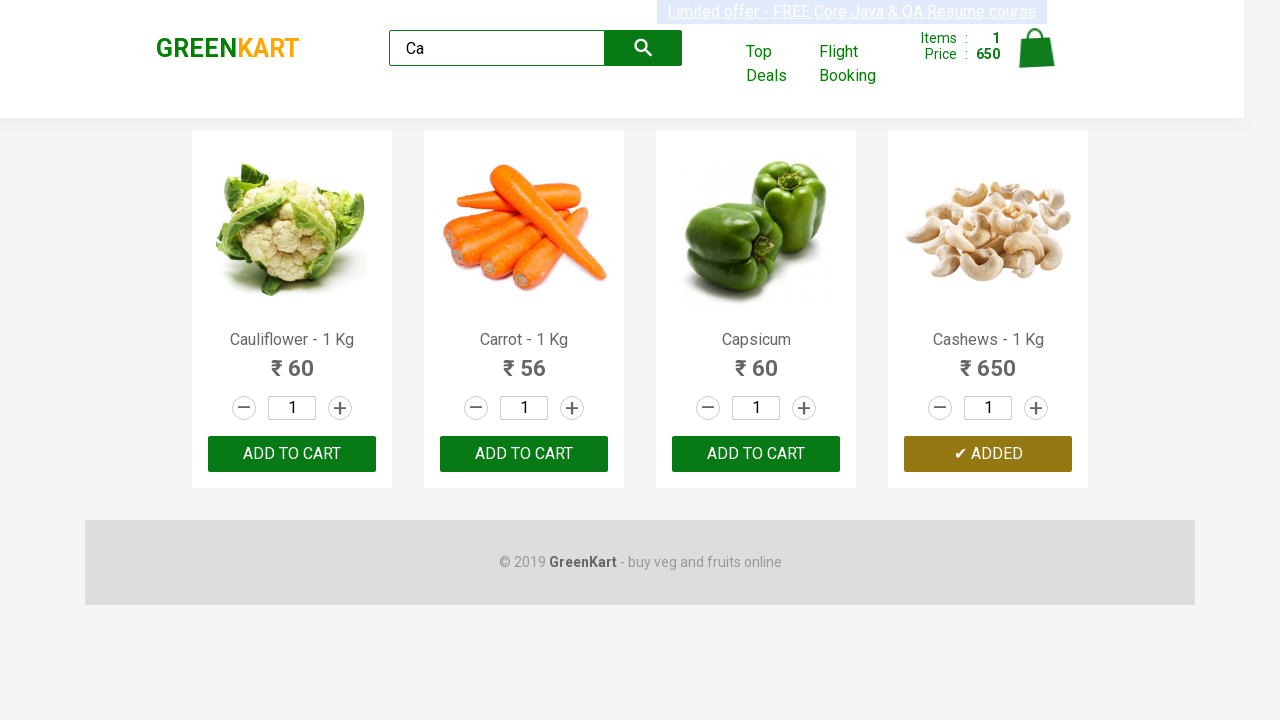

Brand logo element appeared on page
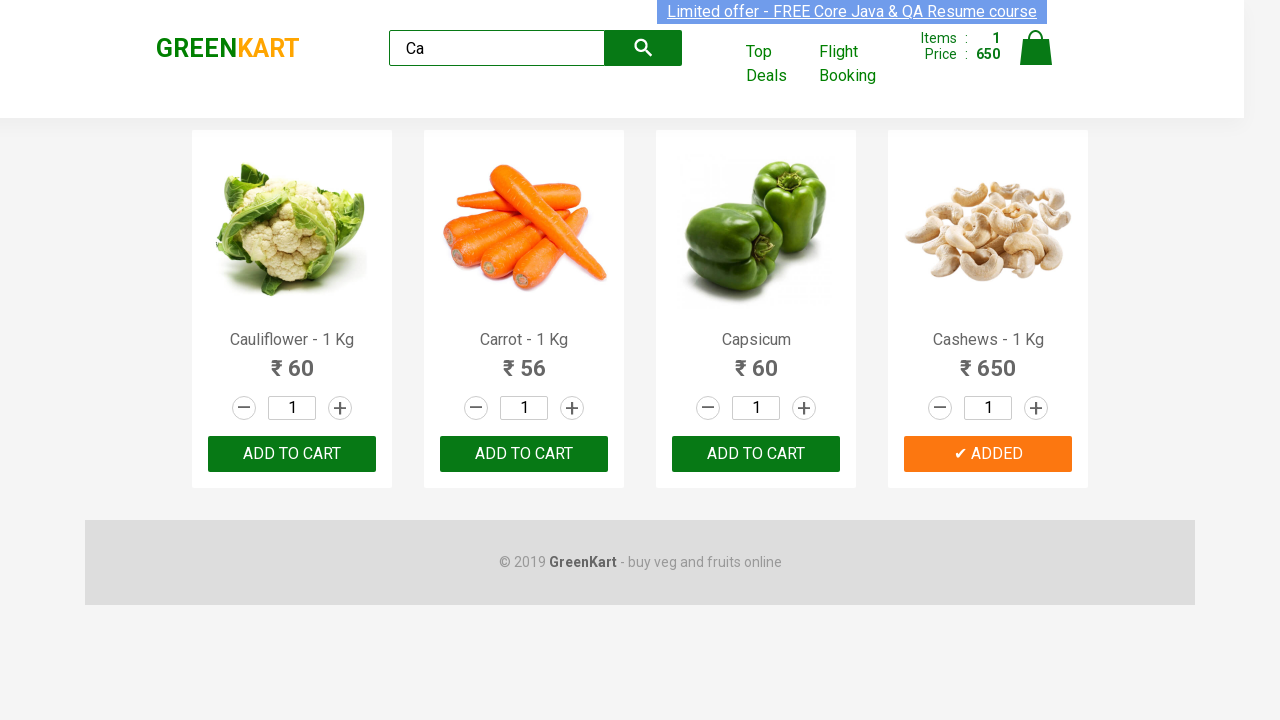

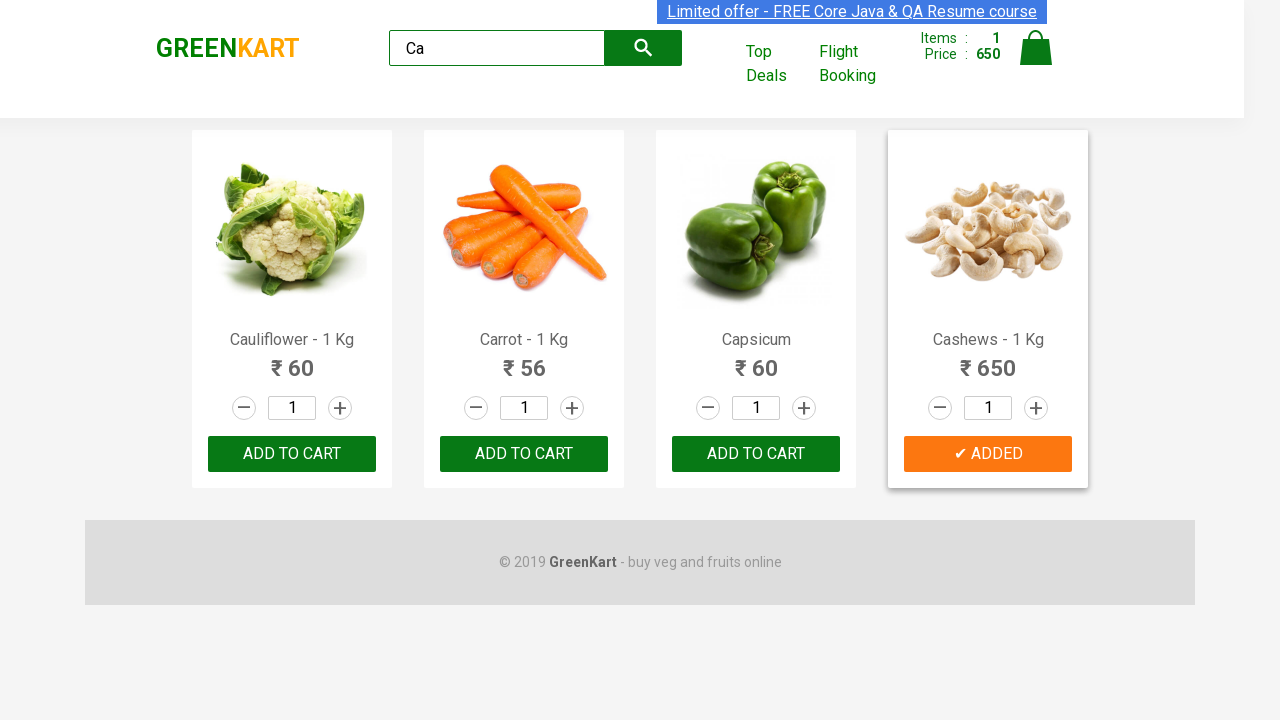